Navigates through Mozilla support page menu items and clicks on a secondary button

Starting URL: https://support.mozilla.org/en-US/kb/access-mozilla-services-firefox-account

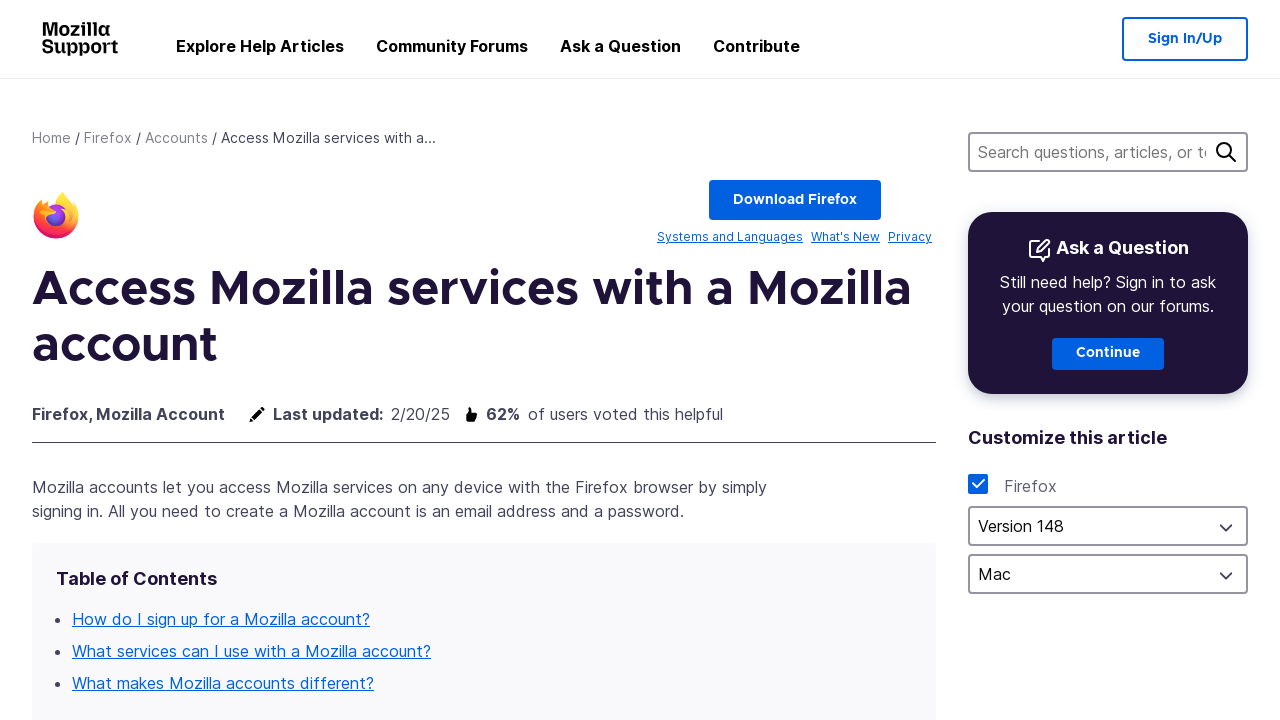

Clicked first menu title link in Mozilla support navigation at (260, 51) on (//a[@class='mzp-c-menu-title sumo-nav--link'])[1]
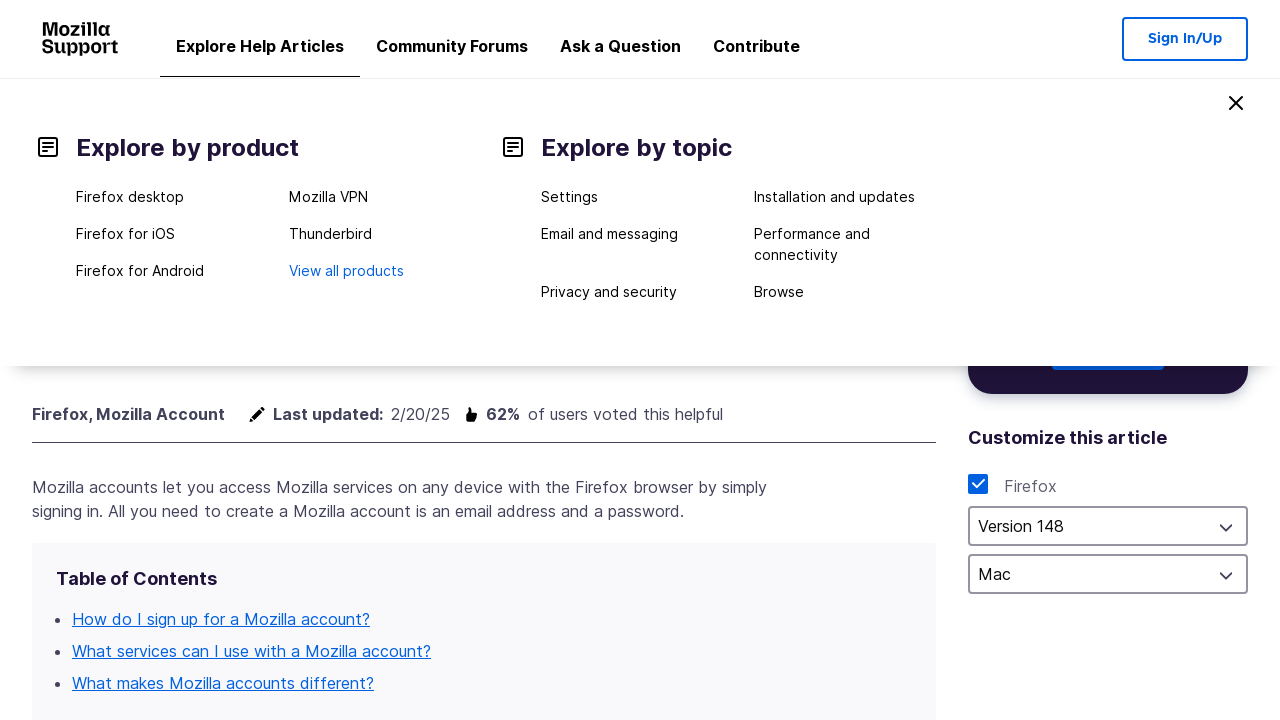

Clicked second menu title link in Mozilla support navigation at (452, 51) on (//a[@class='mzp-c-menu-title sumo-nav--link'])[2]
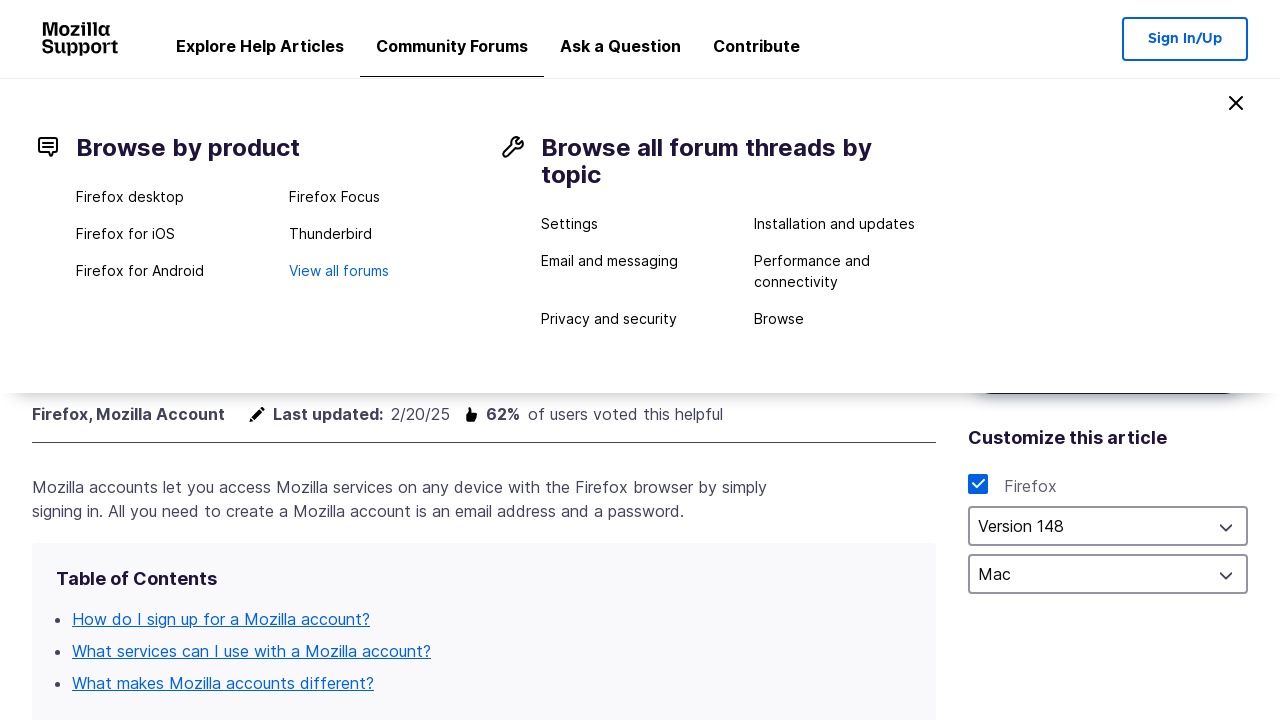

Clicked secondary button at (1185, 39) on xpath=//a[@class='sumo-button secondary-button button-lg']
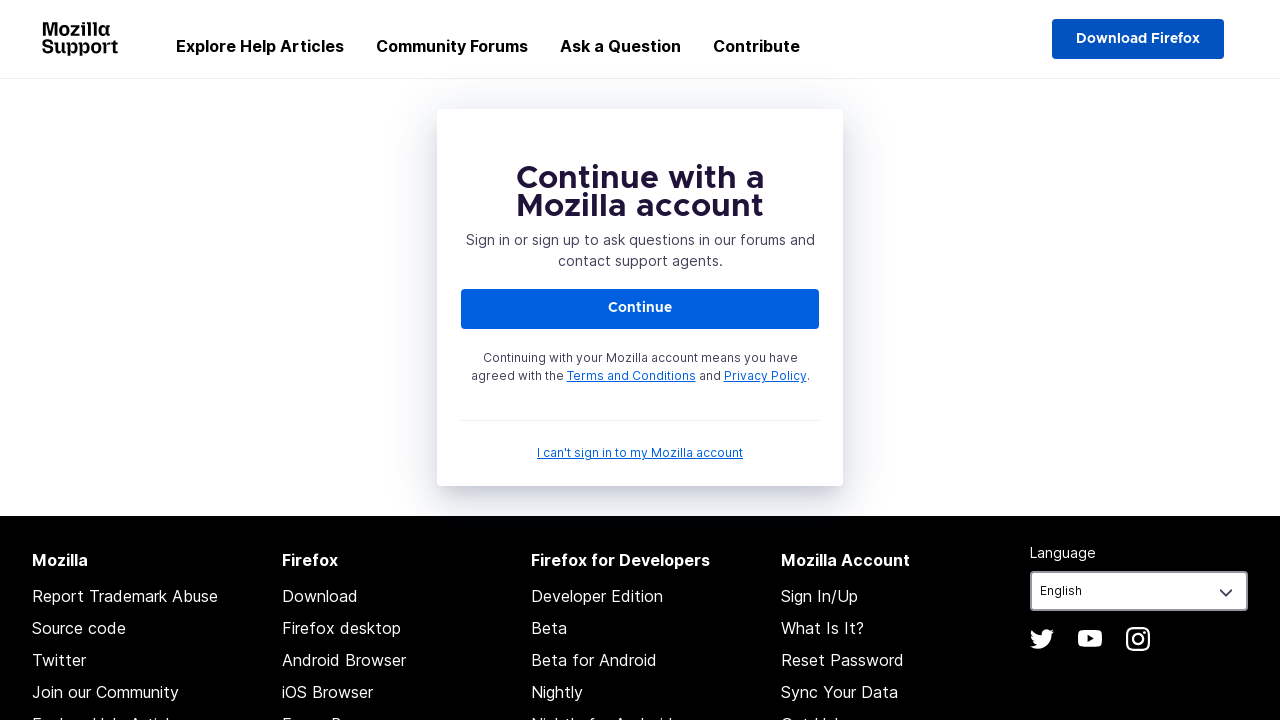

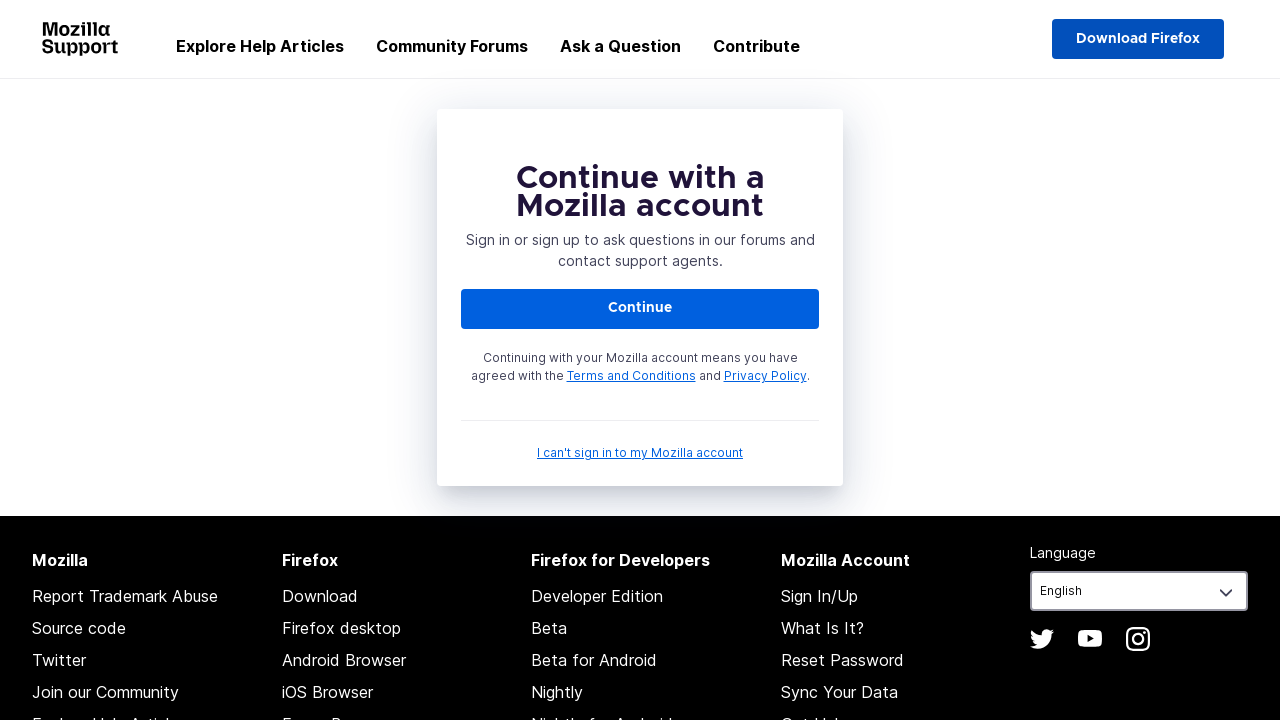